Tests Tesla homepage loads correctly, verifies header logo element is present, and clicks on Shop to navigate to the Tesla Shop page where Lifestyle button visibility is verified.

Starting URL: https://www.tesla.com/

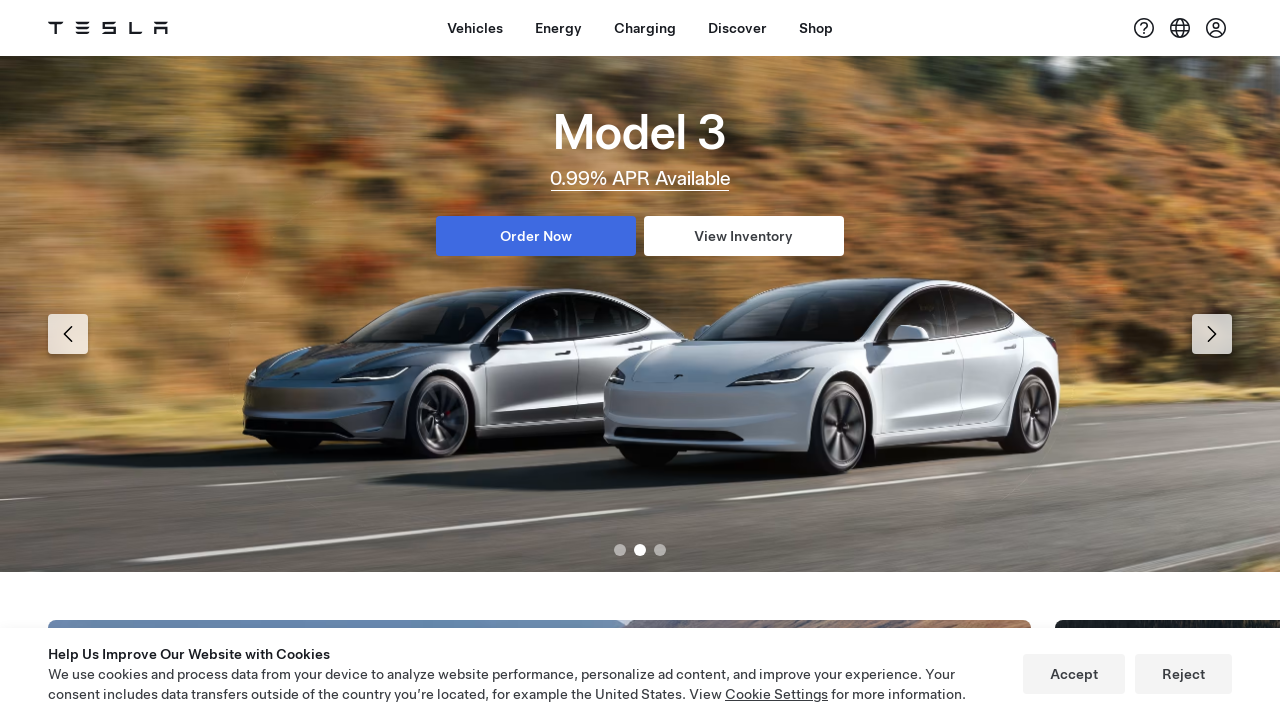

Tesla homepage loaded and header logo element verified to be present
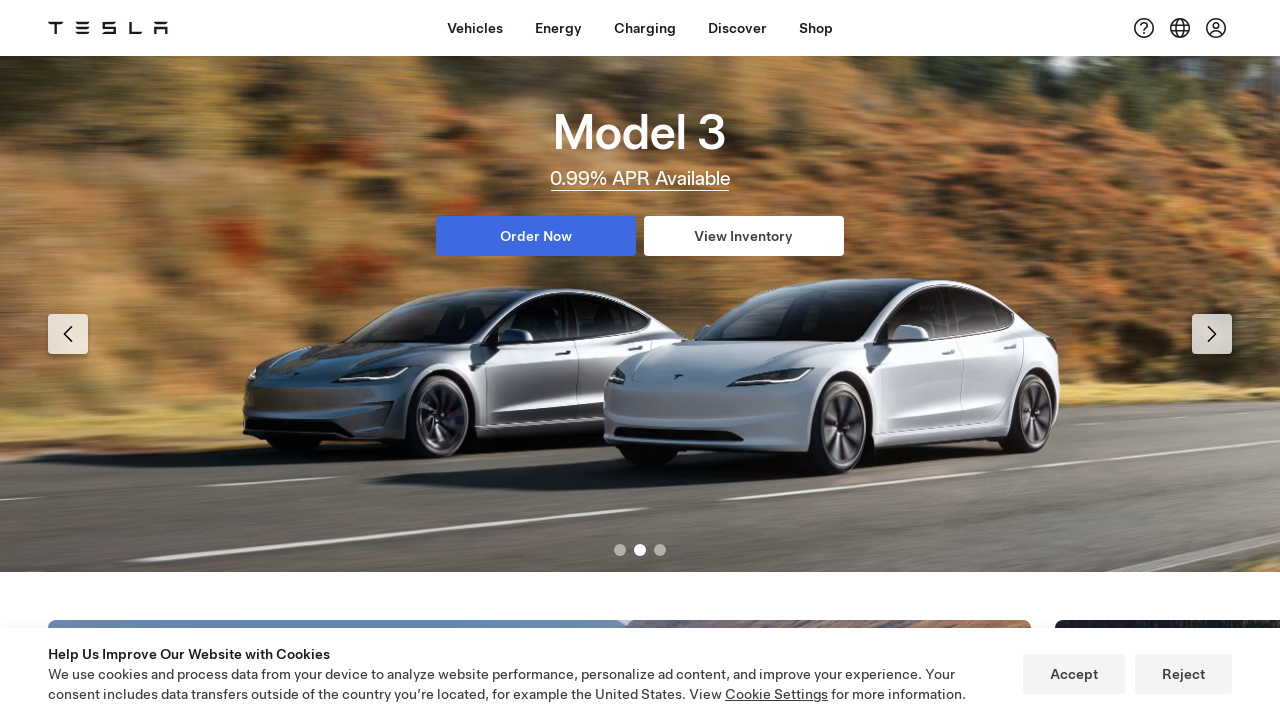

Clicked on Shop button to navigate to Tesla Shop page at (816, 28) on (//span[contains(.,'Shop')])[1]
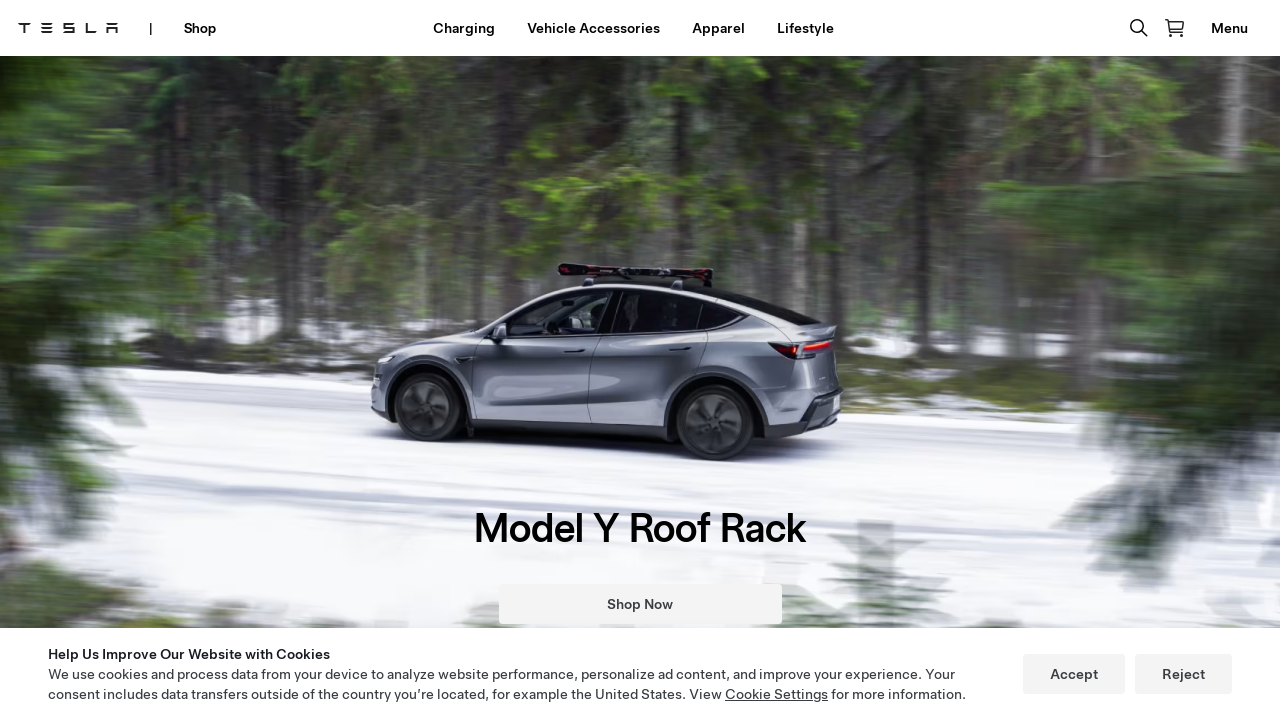

Lifestyle button is visible on the Tesla Shop page
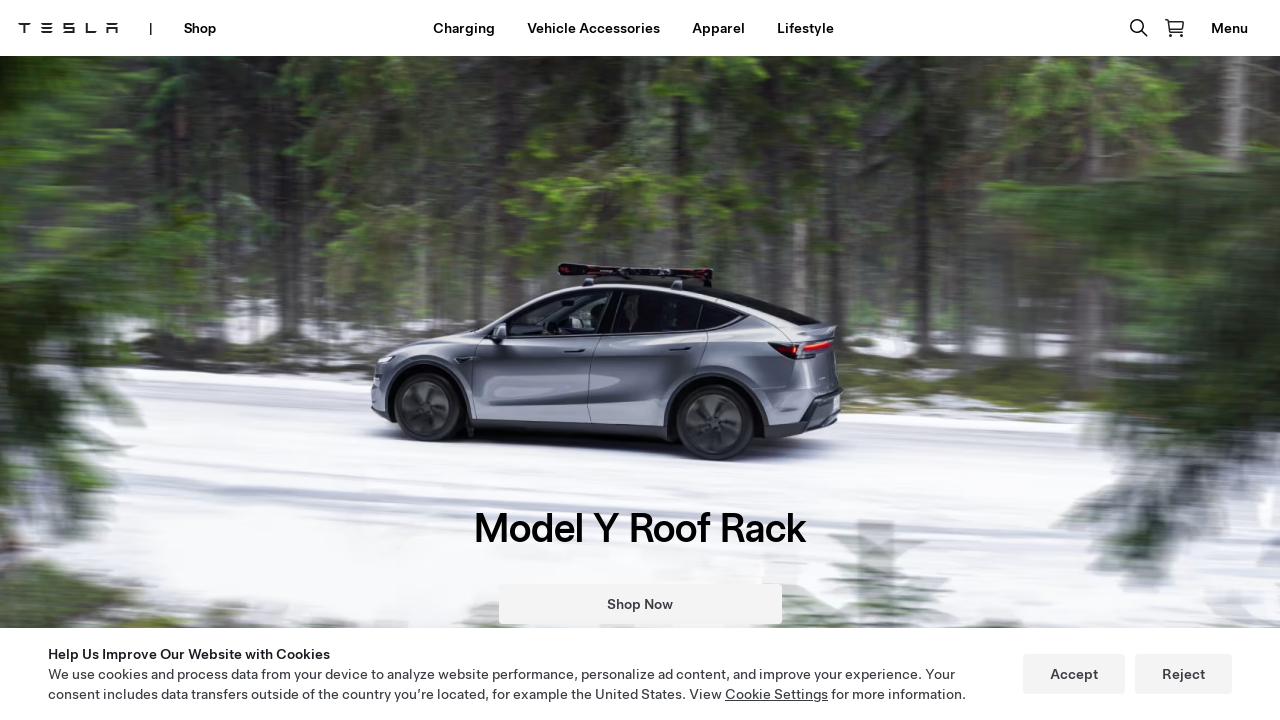

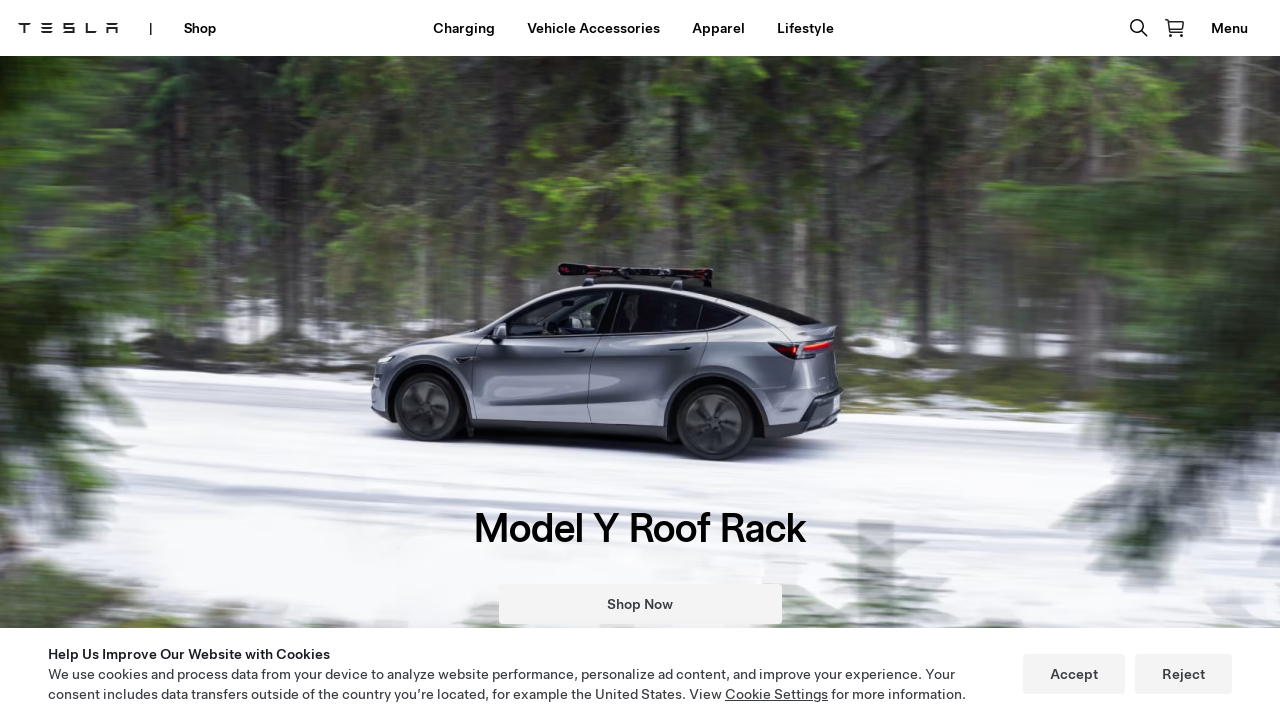